Tests WebGL fallback handling by checking if WebGL is supported and verifying either the canvas is visible or fallback content is displayed.

Starting URL: https://candlefish.ai

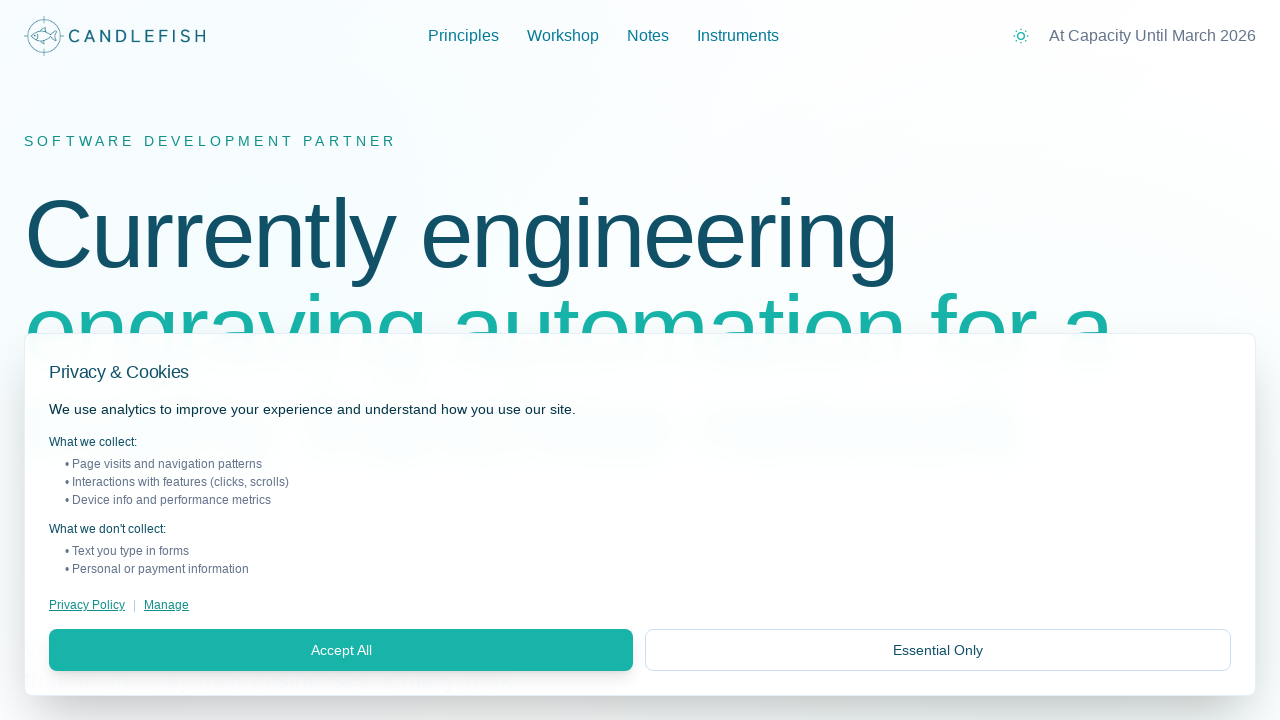

Waited for page to reach networkidle state
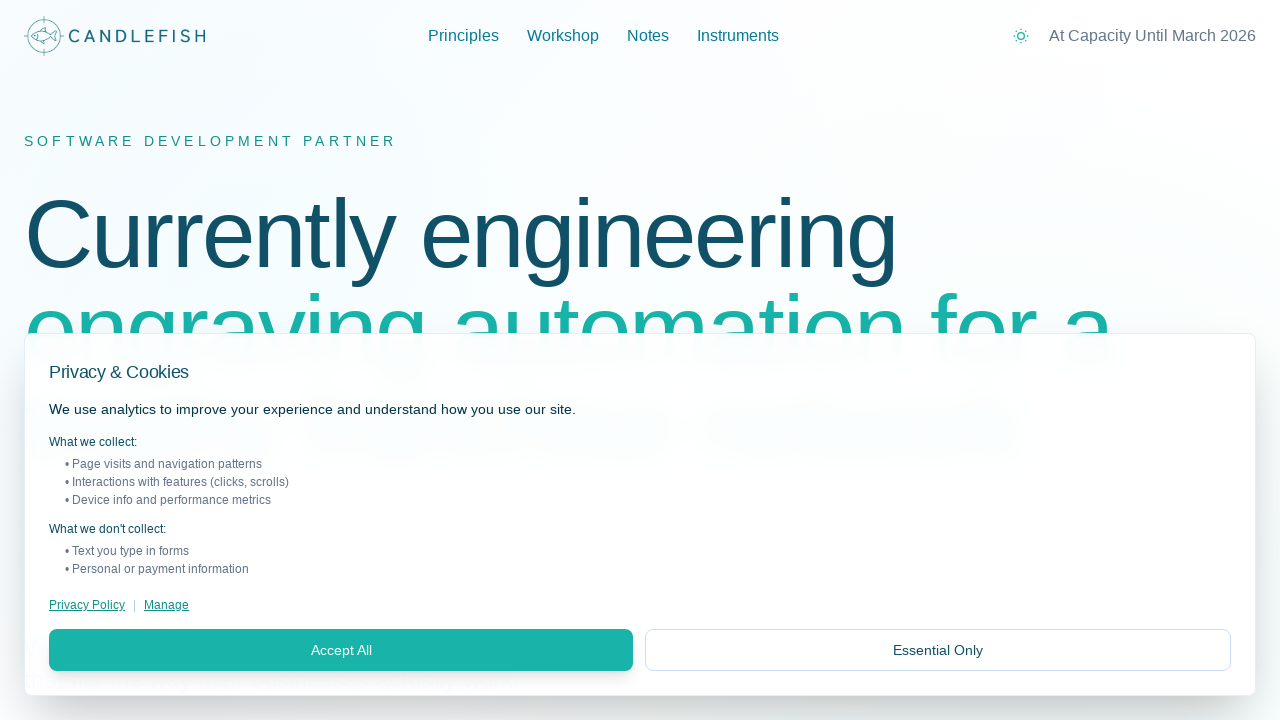

Evaluated WebGL support - supported: True
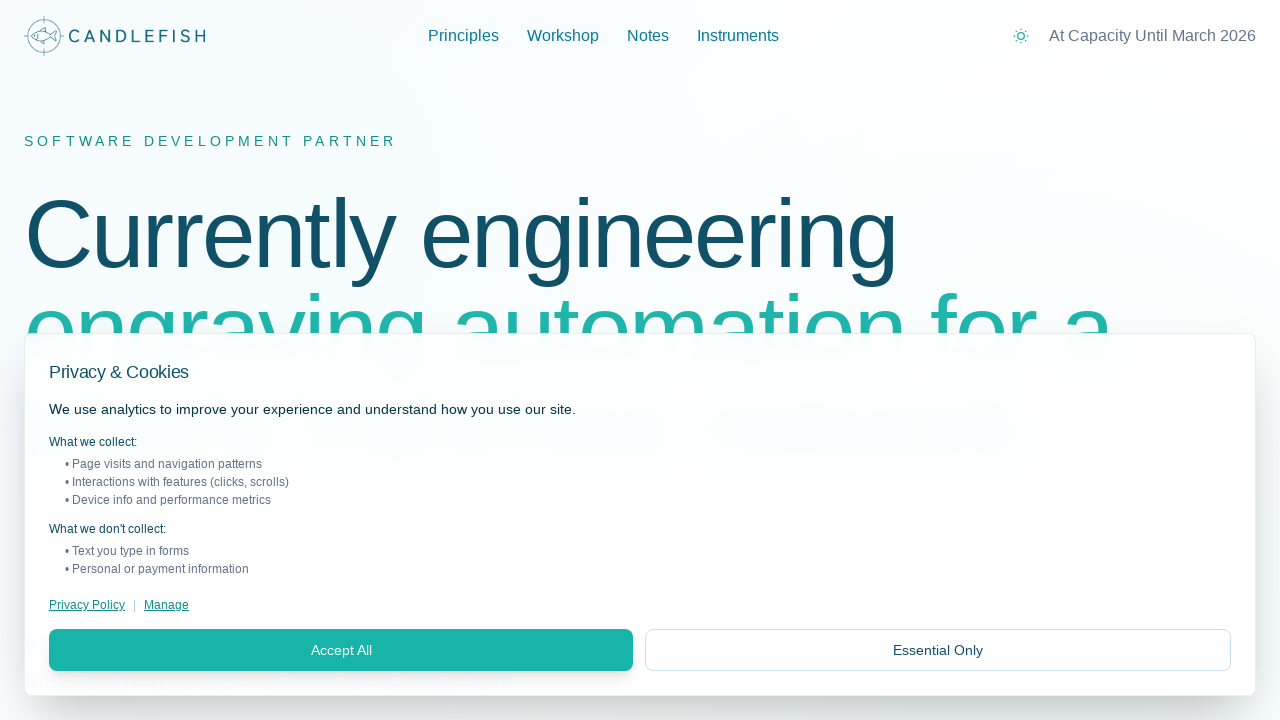

WebGL is supported - canvas element is visible
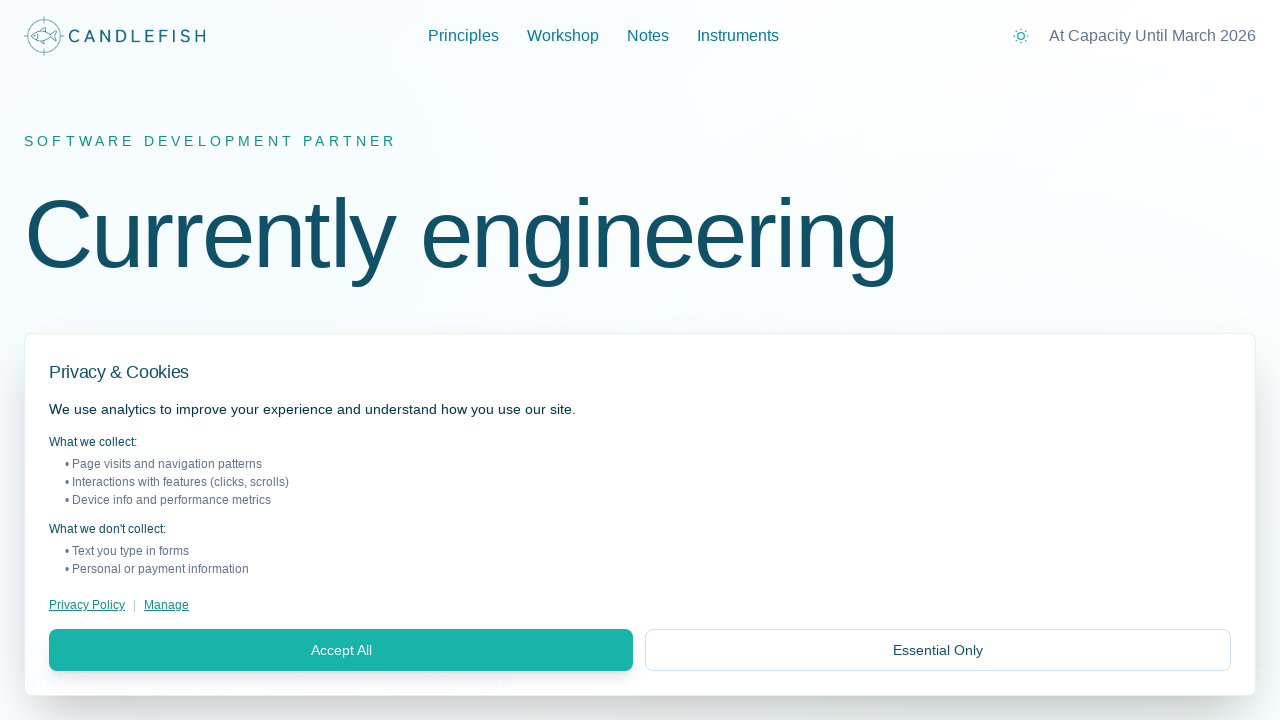

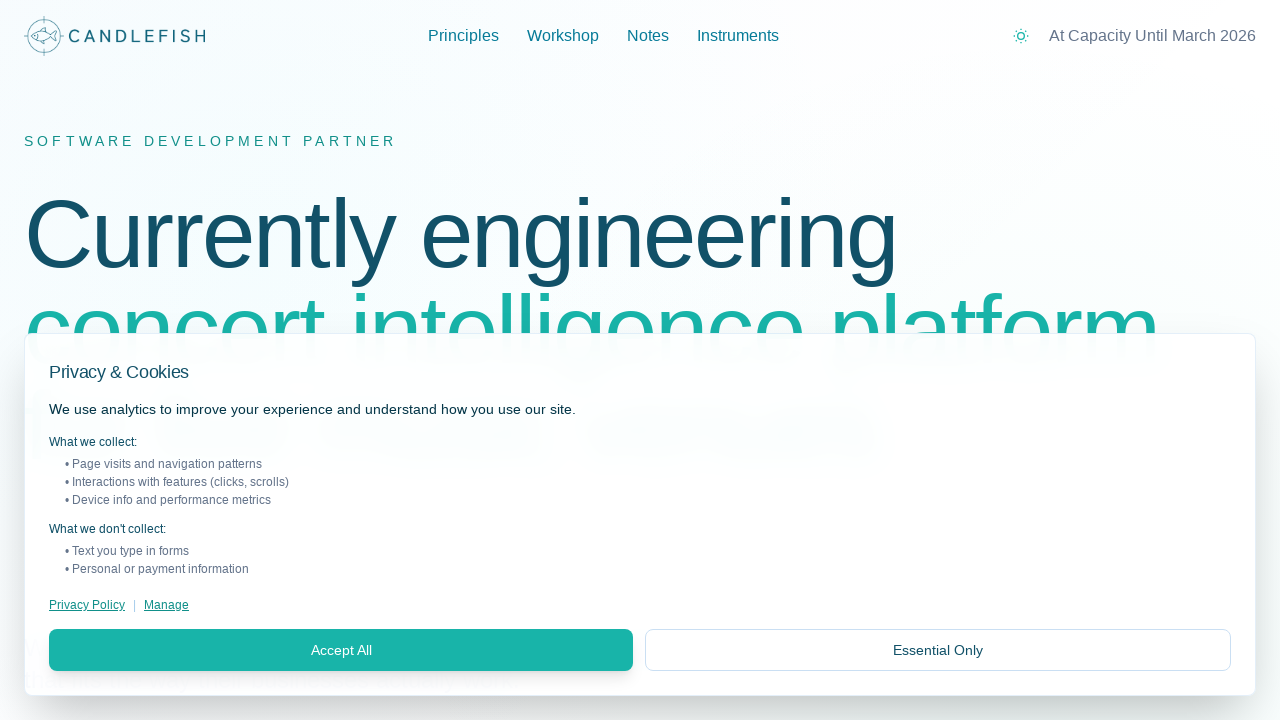